Tests the checkout order flow on demoblaze.com by selecting a product, adding it to cart, and completing the purchase form with test data including a month field containing special characters to test input validation.

Starting URL: https://www.demoblaze.com/index.html

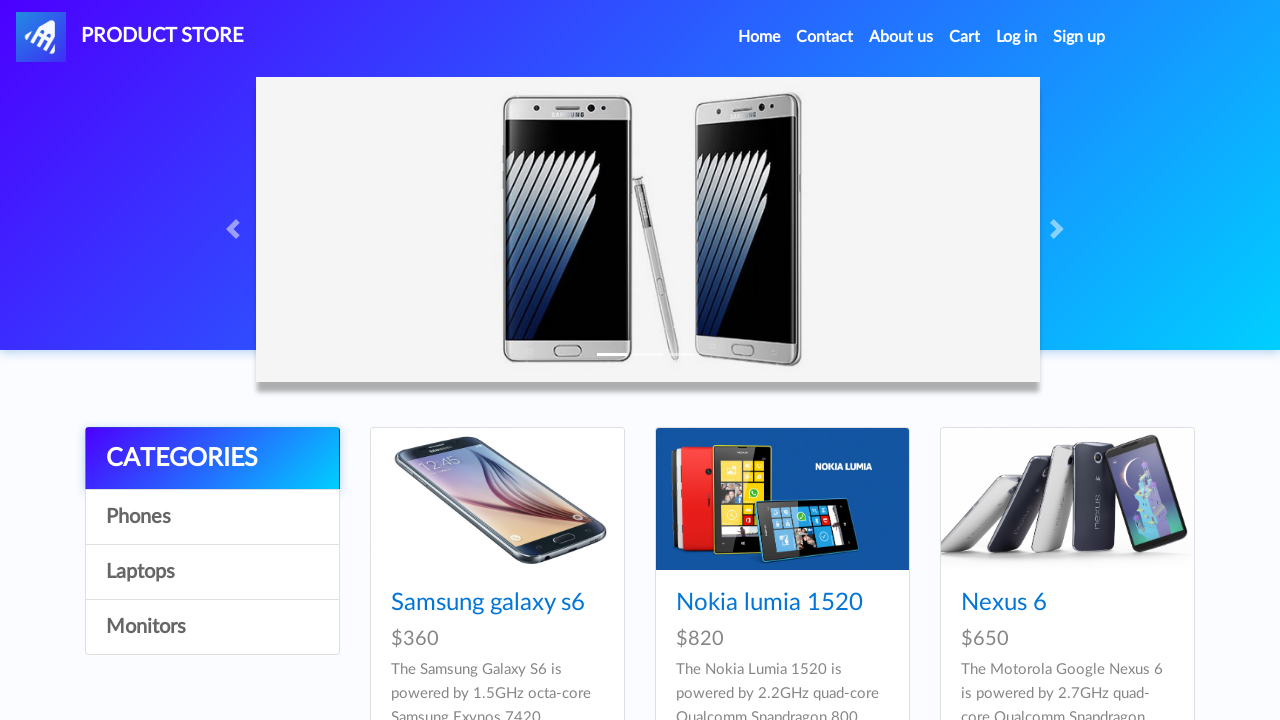

Waited for demoblaze.com page to load
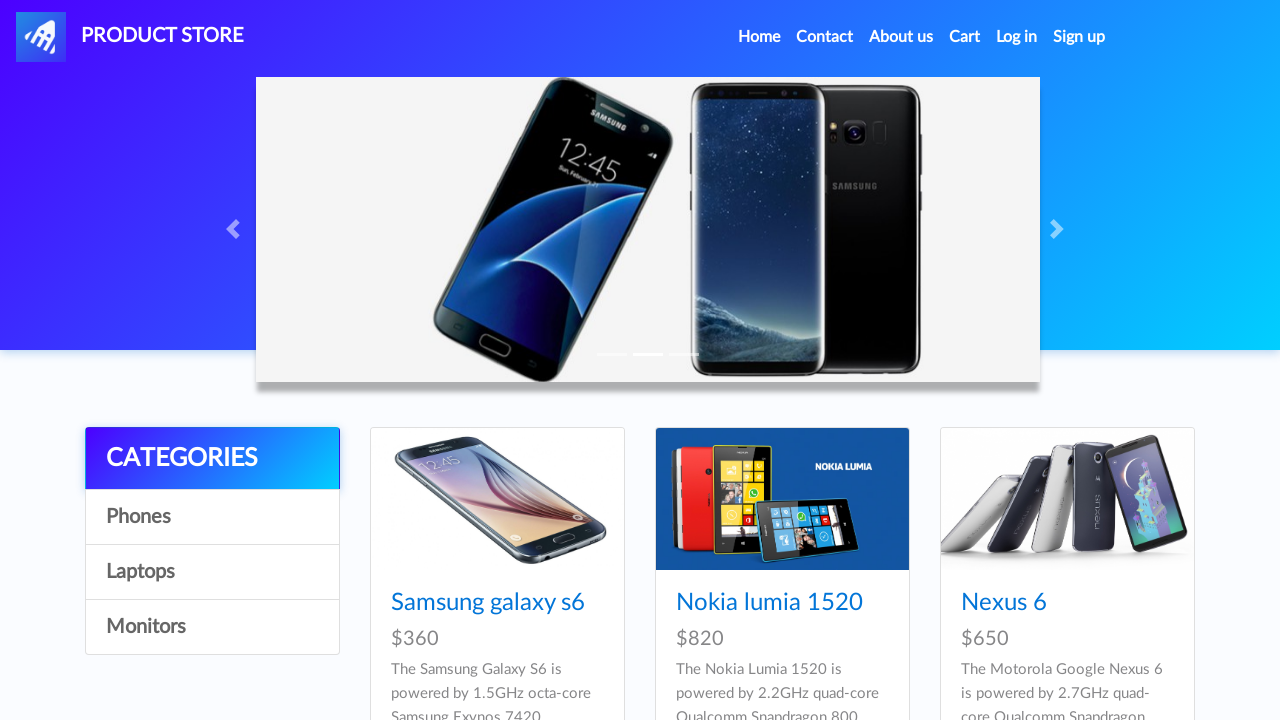

Clicked on first product at (488, 603) on xpath=/html/body/div[5]/div/div[2]/div/div[1]/div/div/h4/a
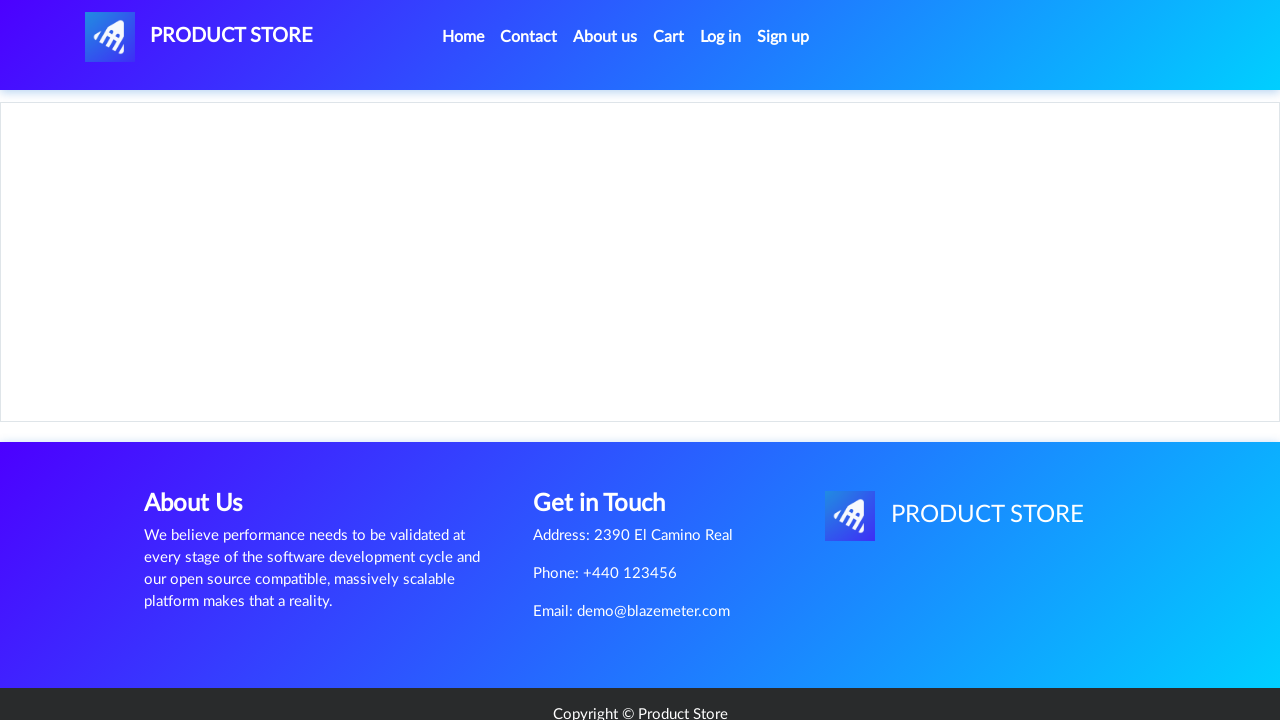

Waited for product details to load
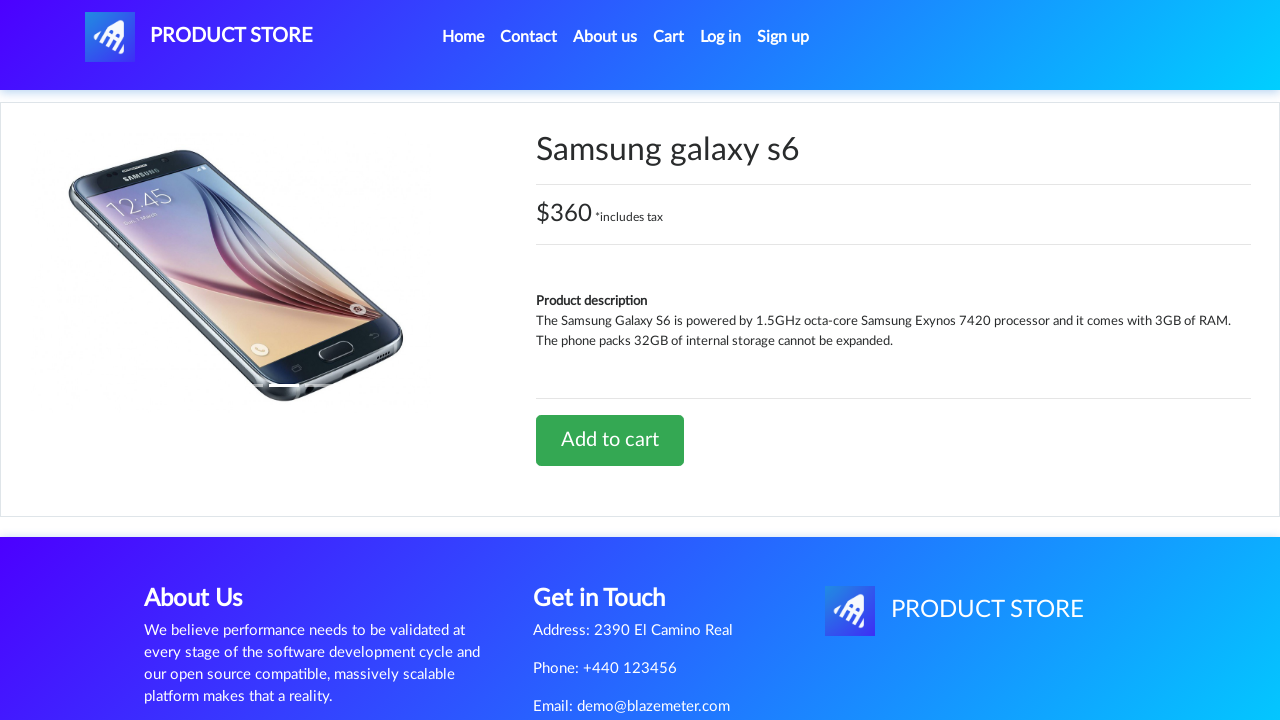

Clicked 'Add to cart' button at (610, 440) on xpath=/html/body/div[5]/div/div[2]/div[2]/div/a
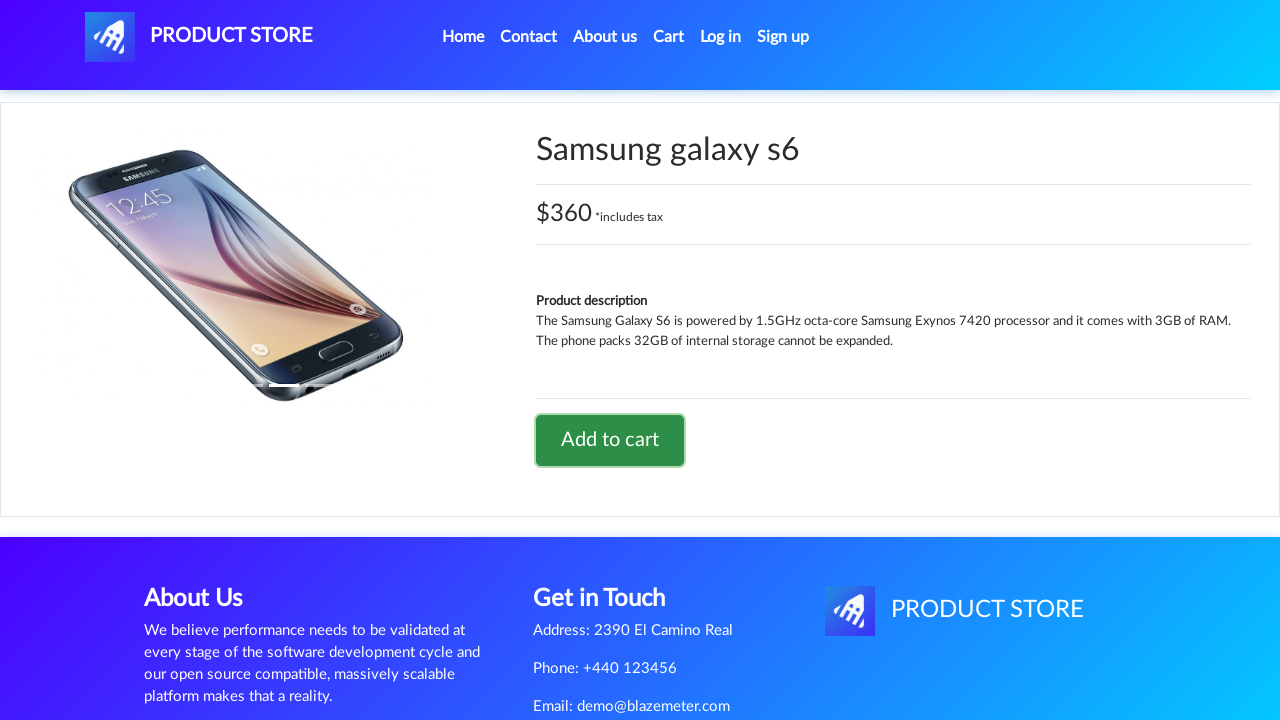

Waited for add to cart action to complete
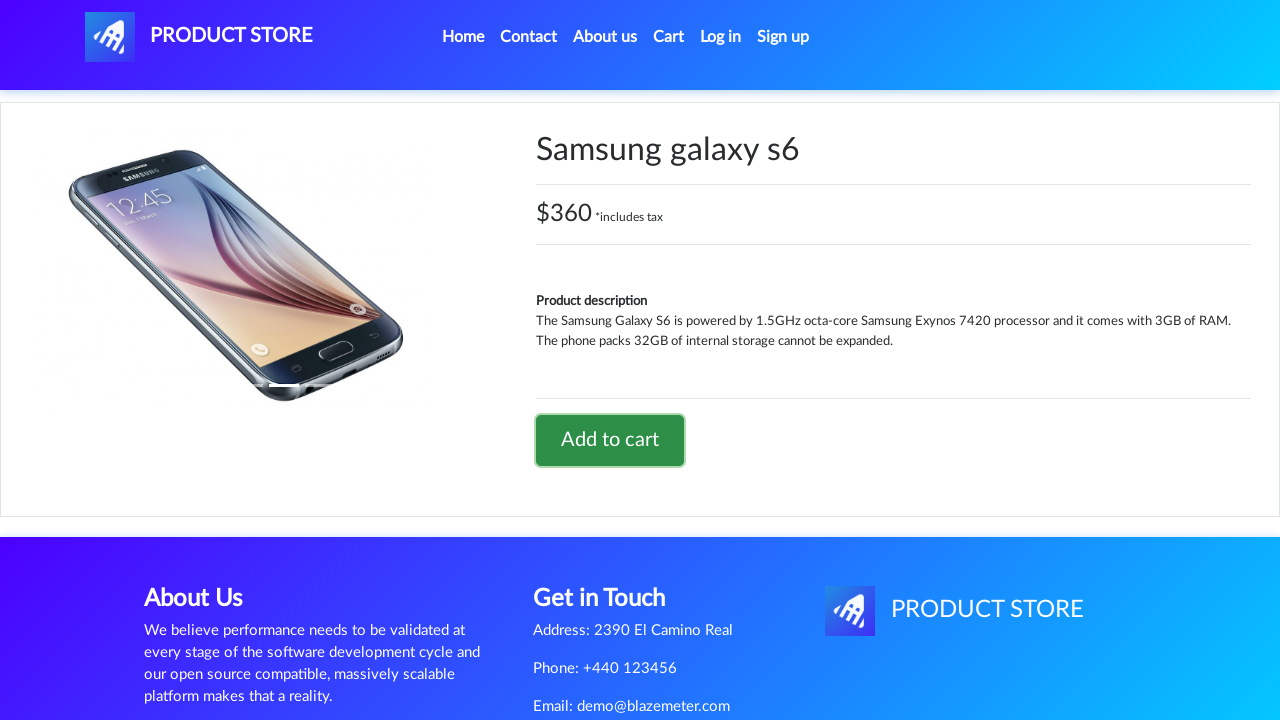

Set up dialog handler to accept alerts
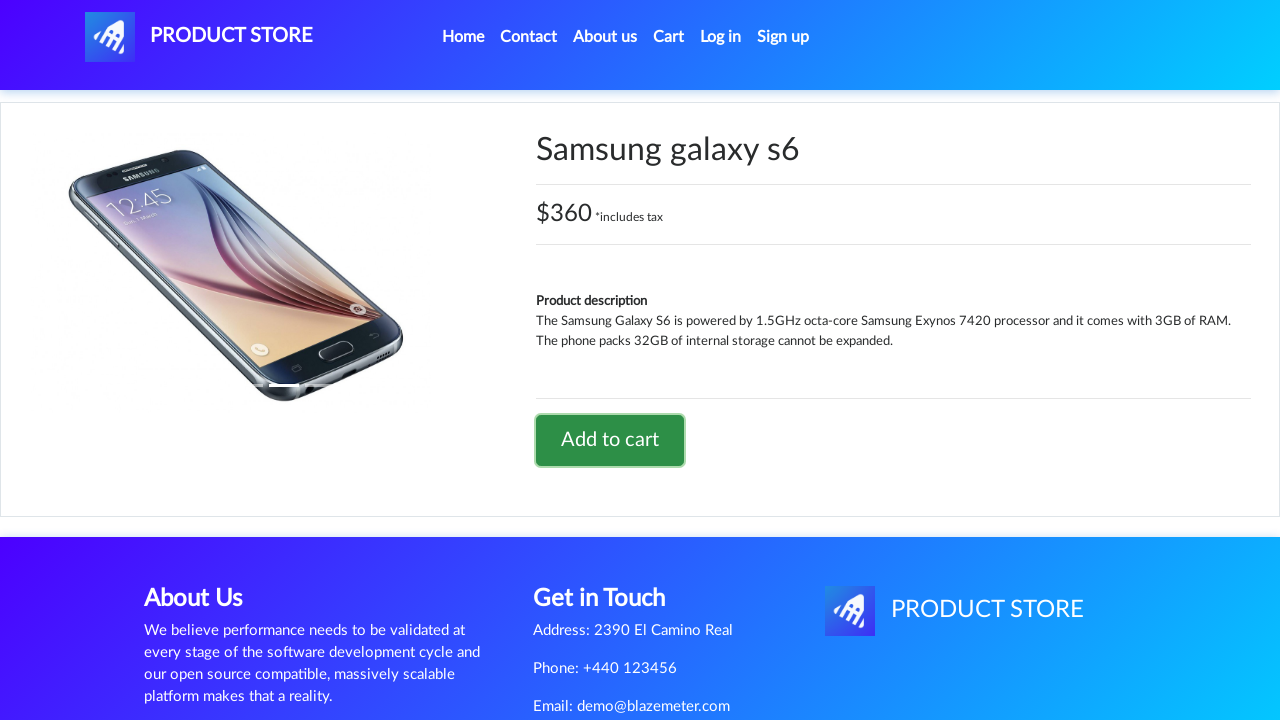

Waited for alert to be processed
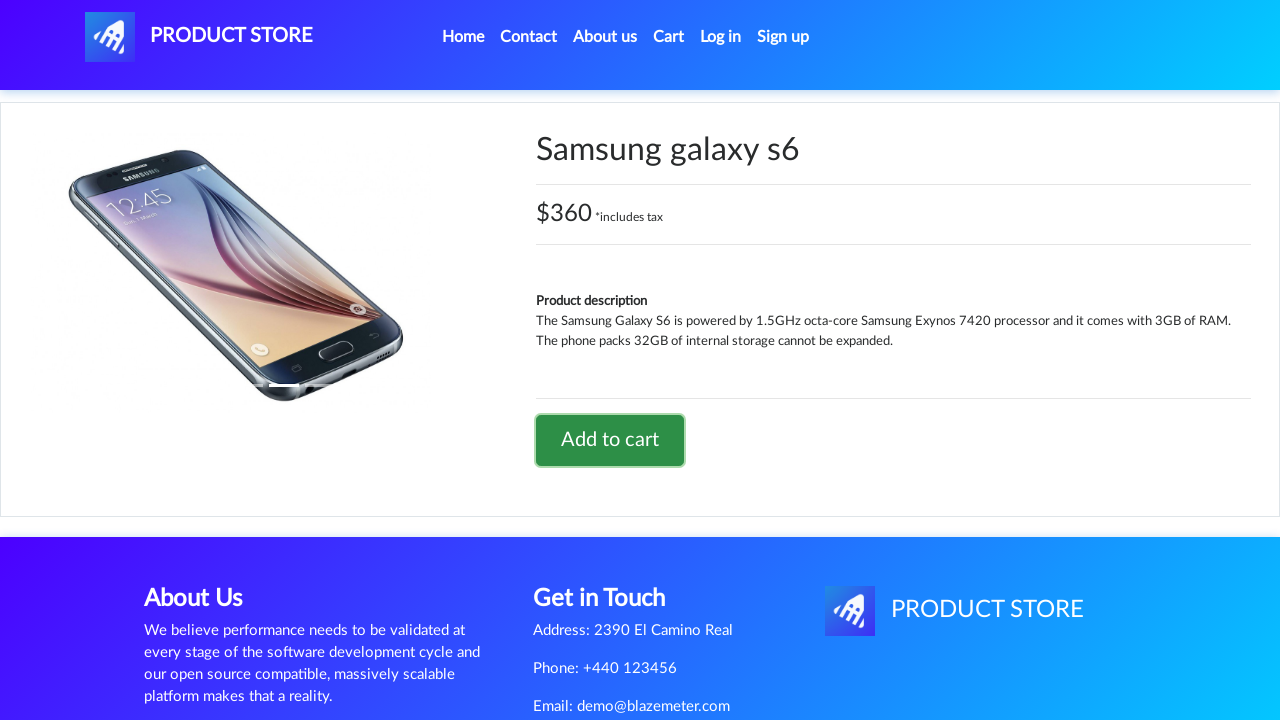

Clicked on Cart link at (669, 37) on #cartur
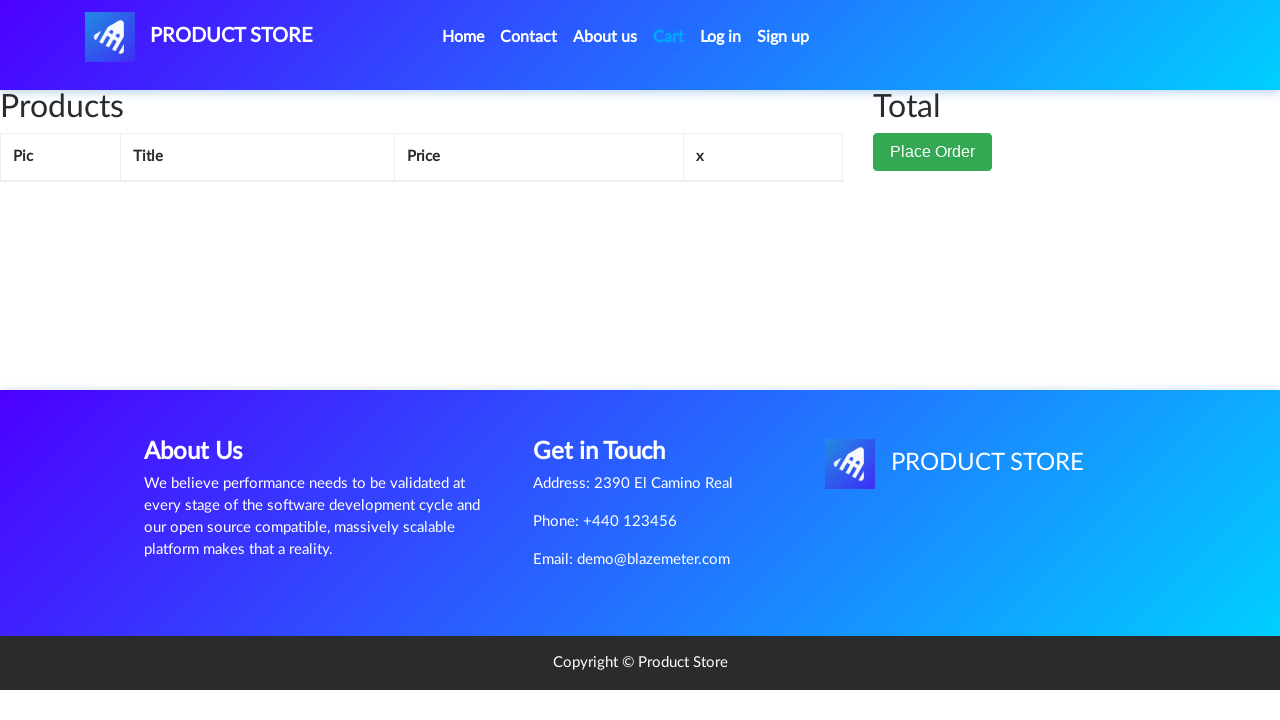

Waited for cart page to load
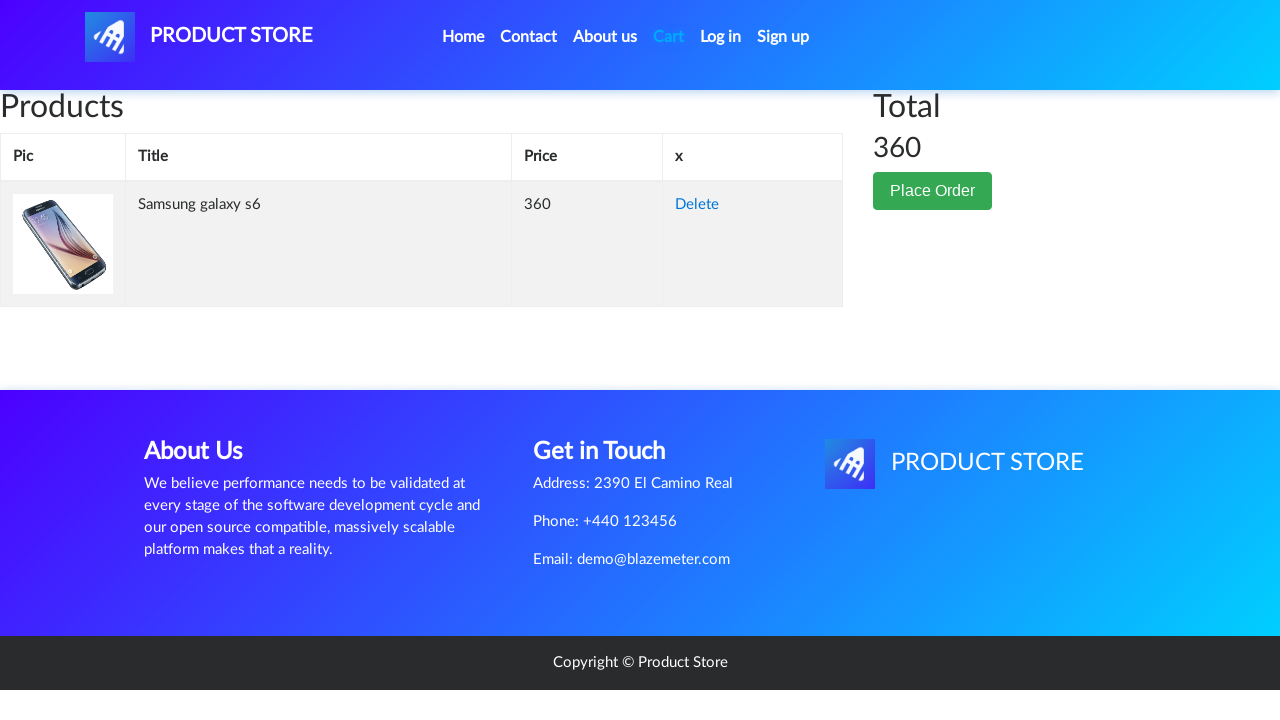

Clicked 'Place Order' button at (933, 191) on xpath=/html/body/div[6]/div/div[2]/button
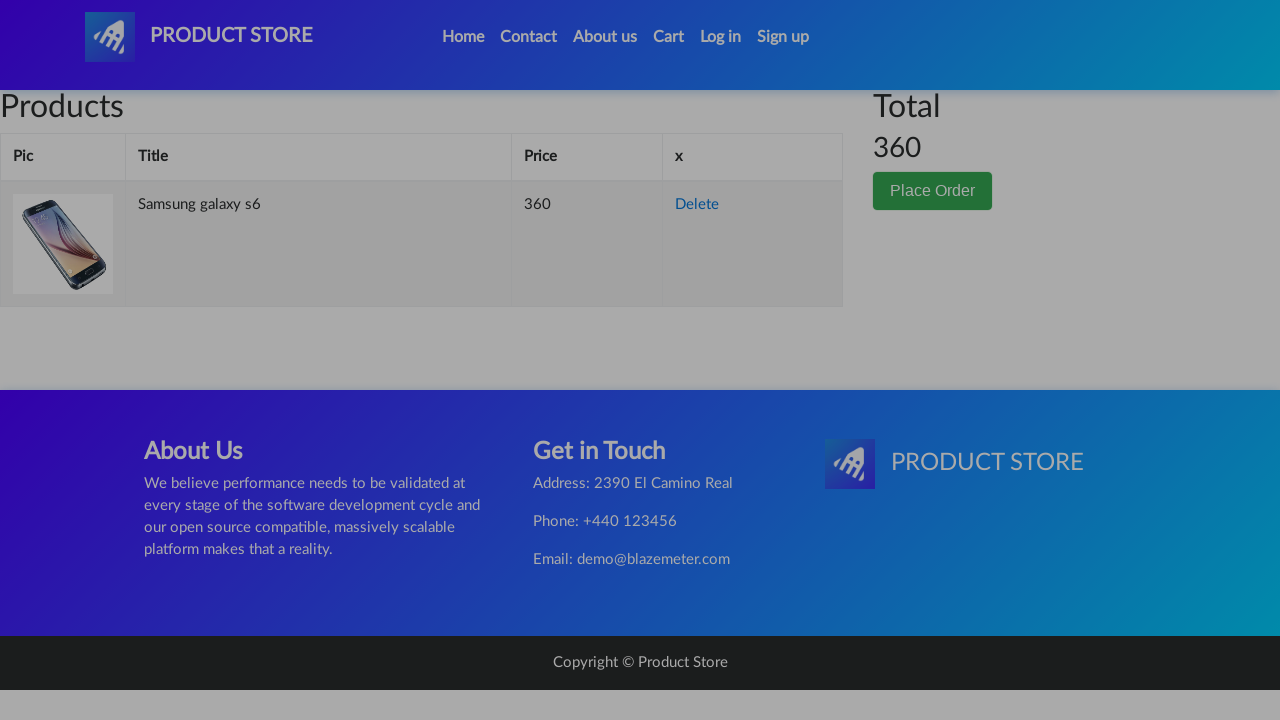

Waited for order form to appear
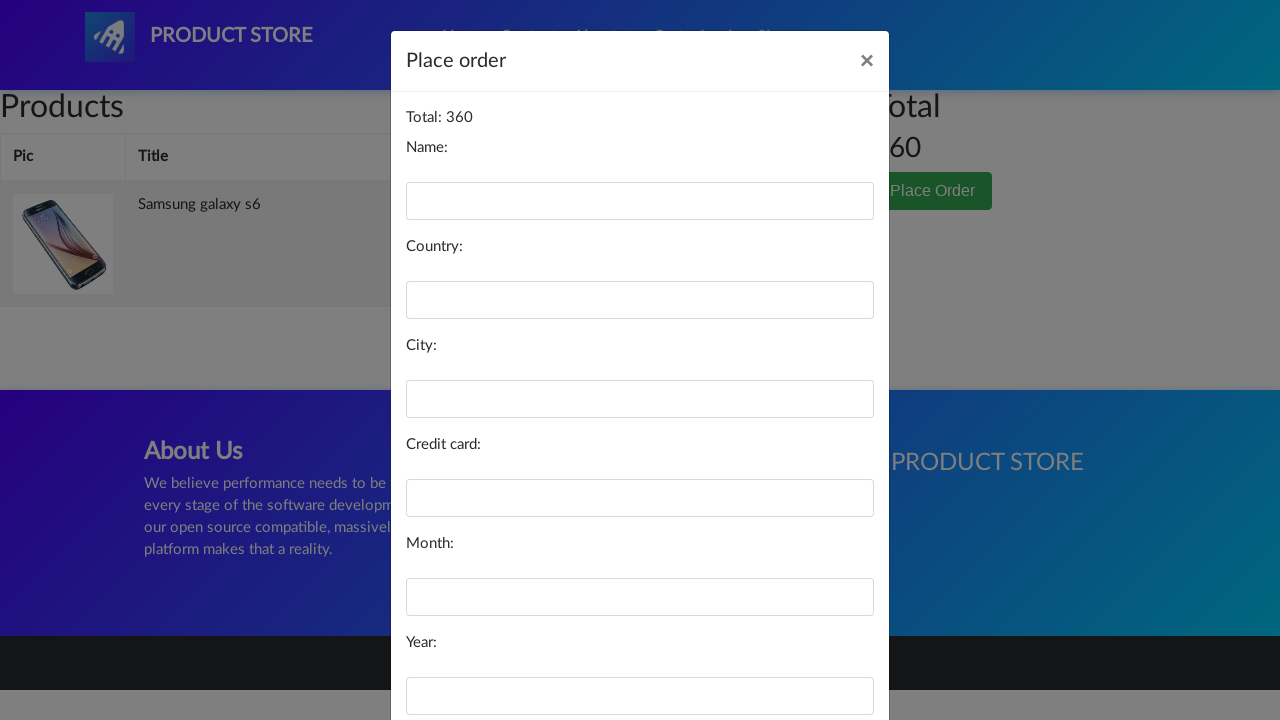

Filled name field with 'Reva' on #name
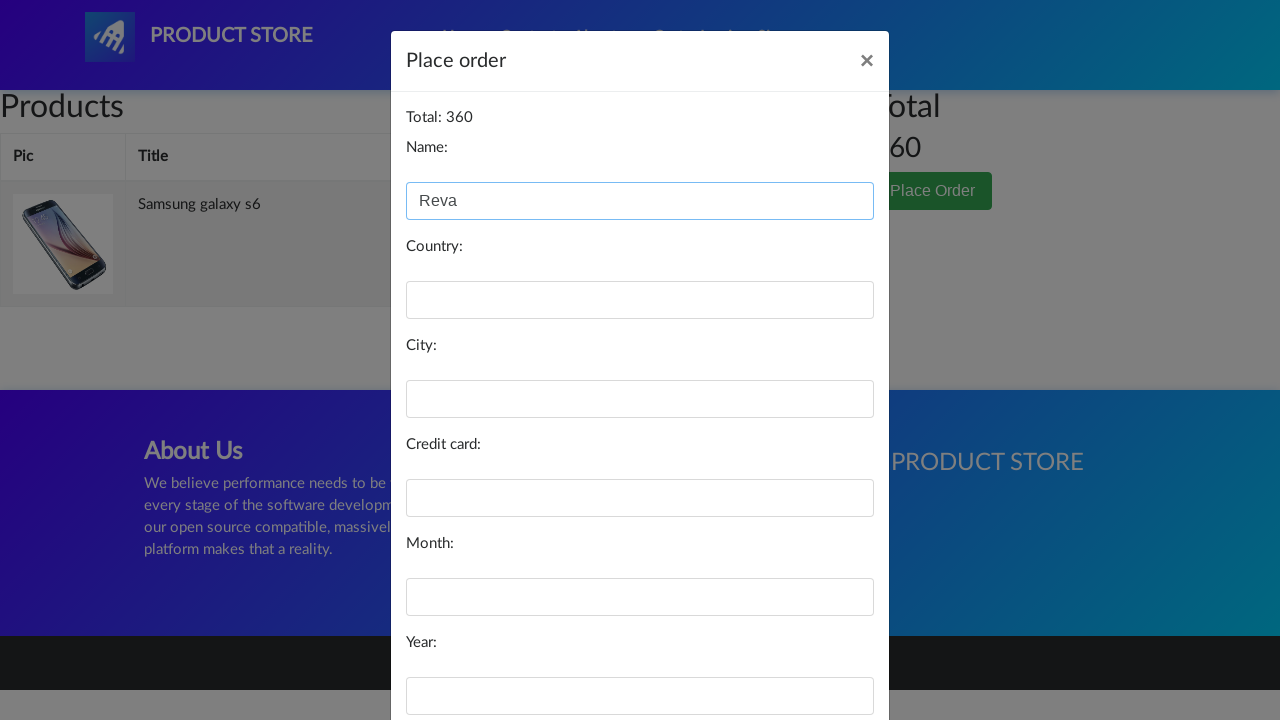

Filled country field with 'indonesia' on #country
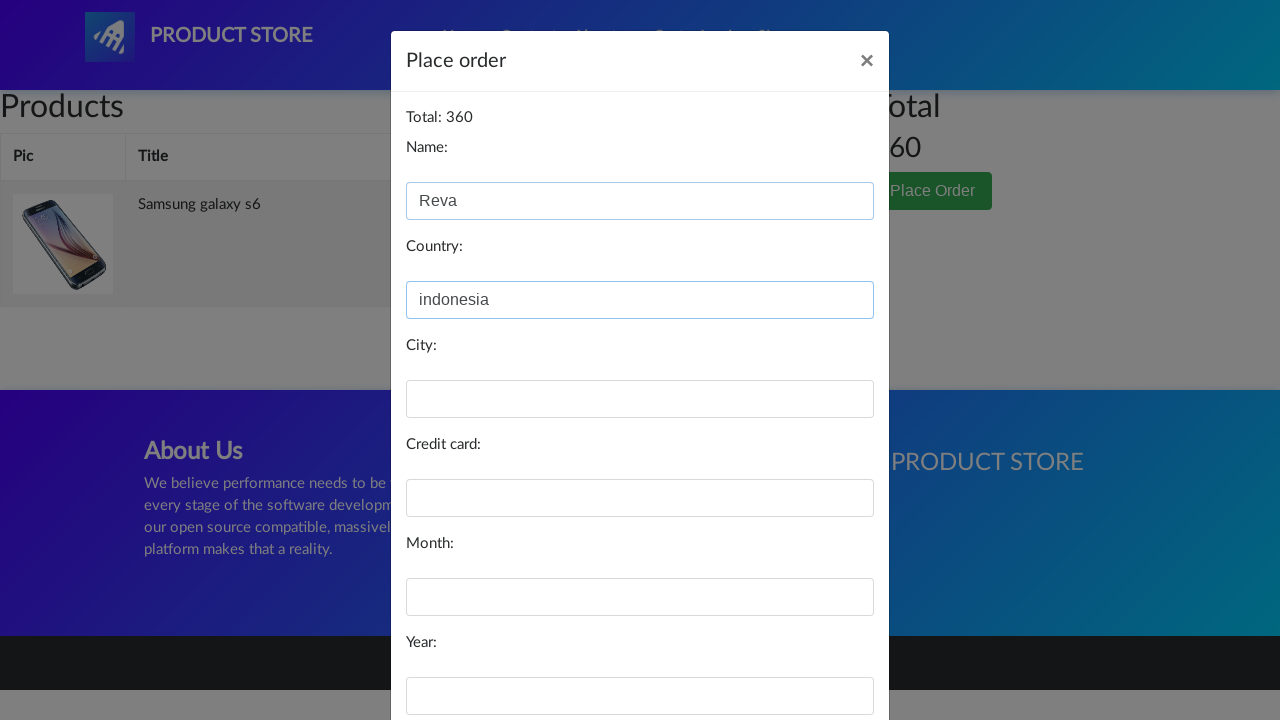

Filled city field with 'Banyumas' on #city
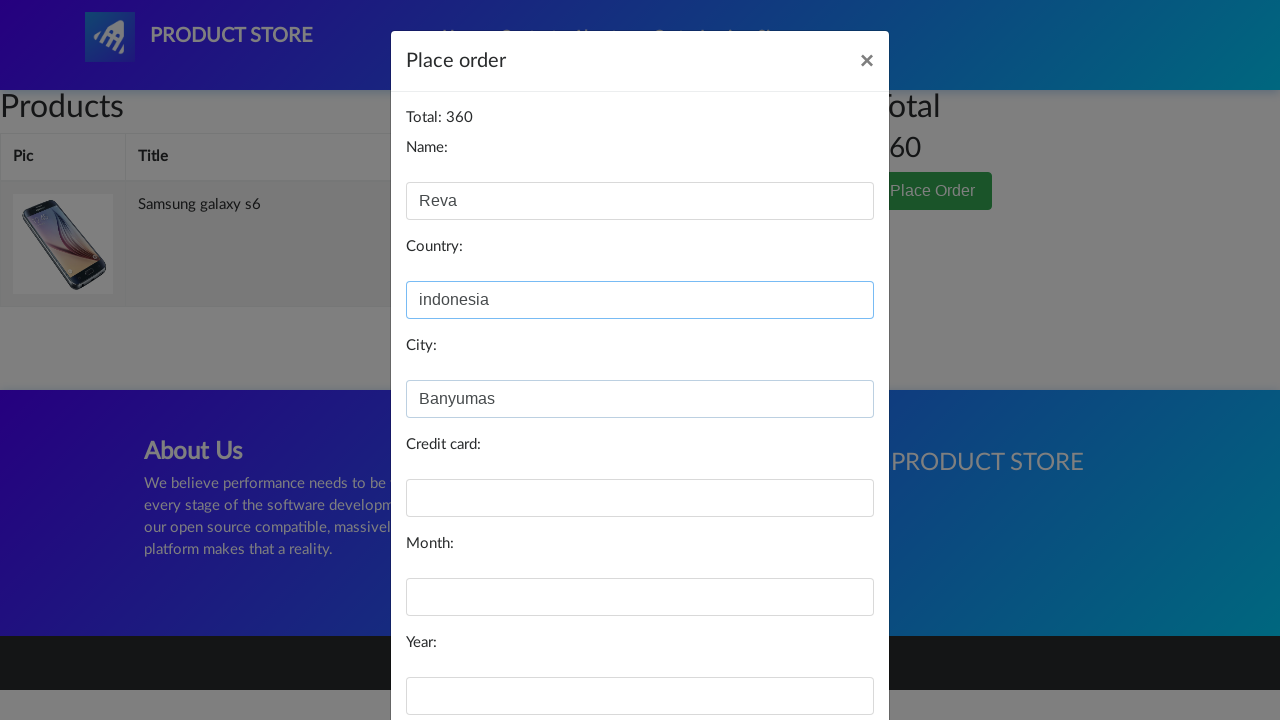

Filled card number field with '12345678910' on #card
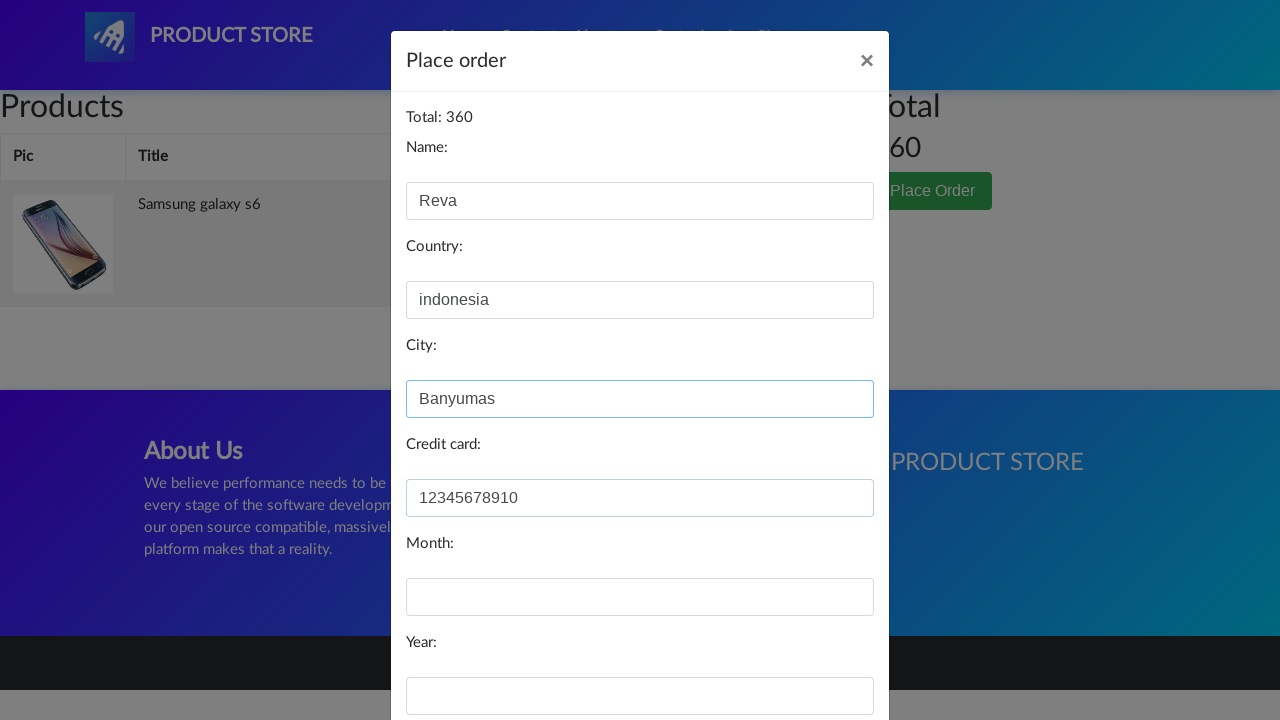

Filled month field with '07&' containing special character on #month
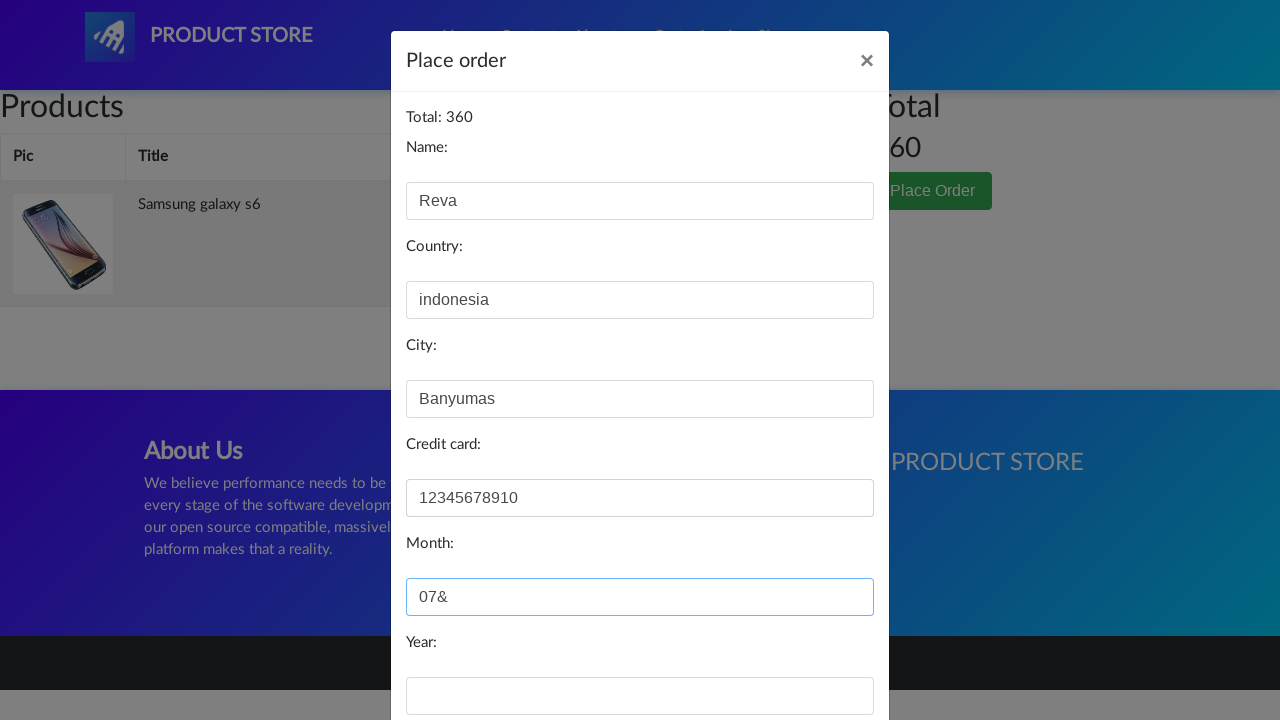

Filled year field with '2023' on #year
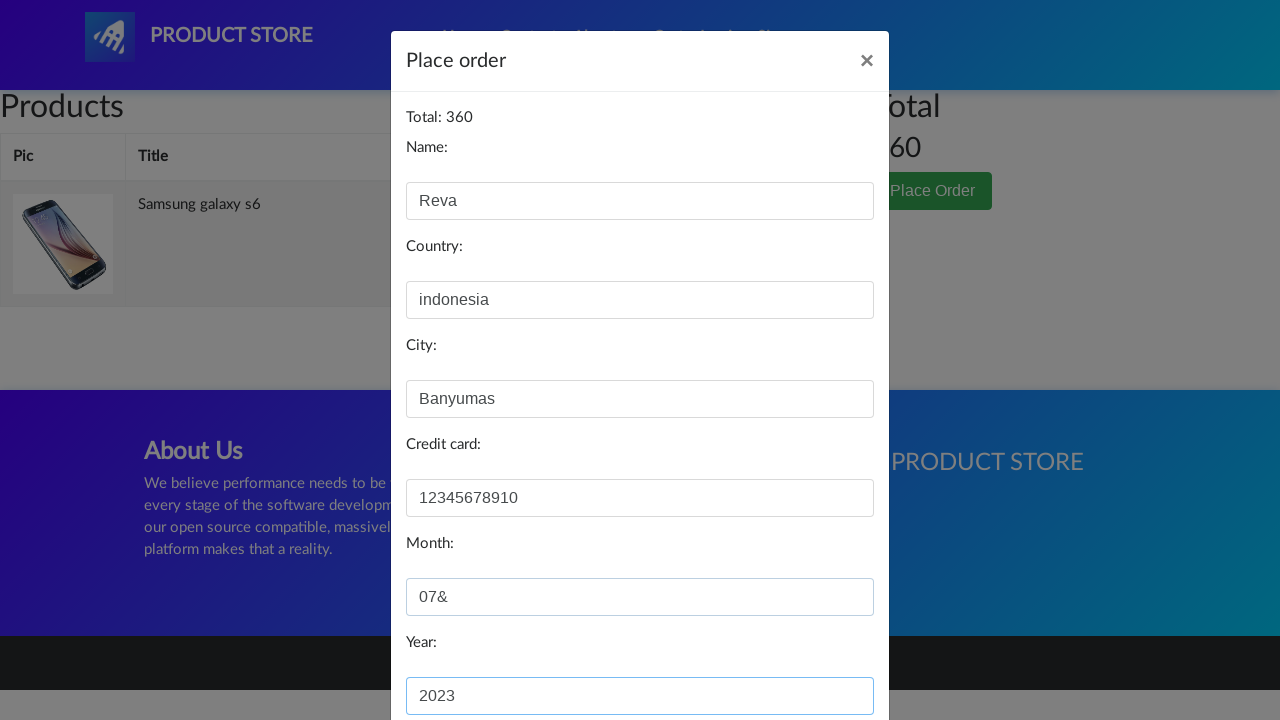

Clicked Purchase button to complete checkout at (823, 655) on xpath=/html/body/div[3]/div/div/div[3]/button[2]
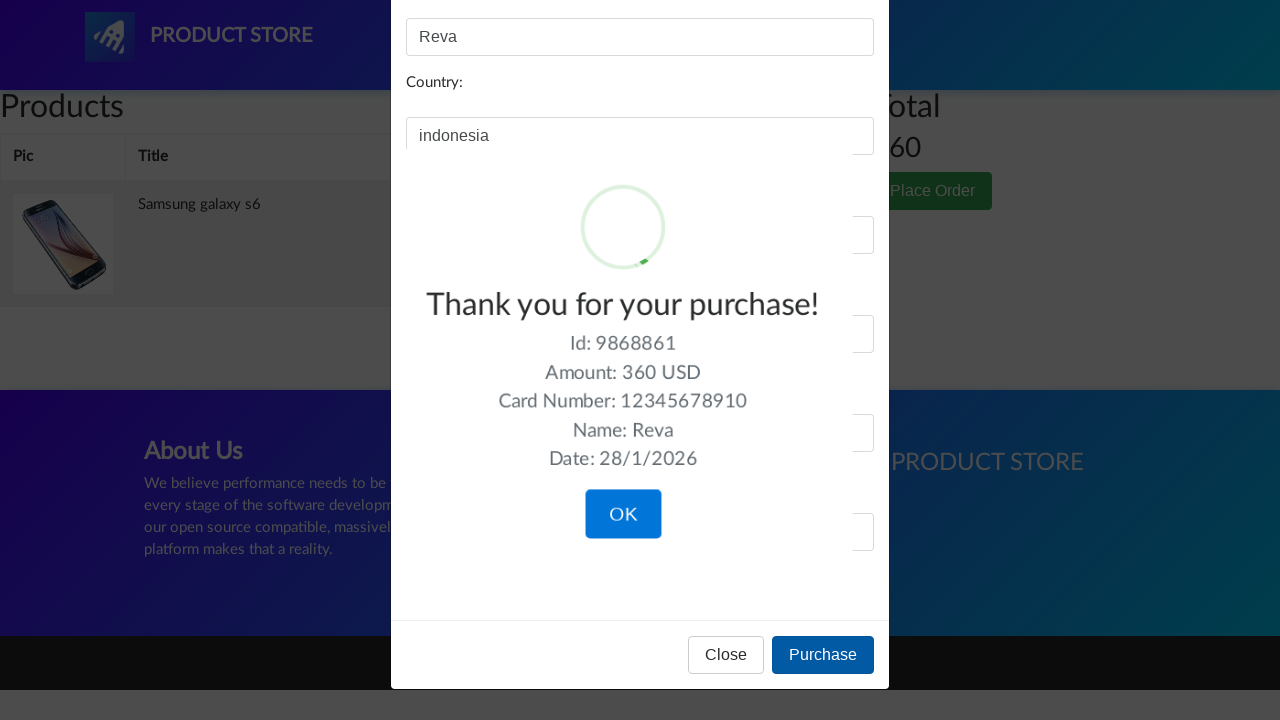

Waited for purchase confirmation
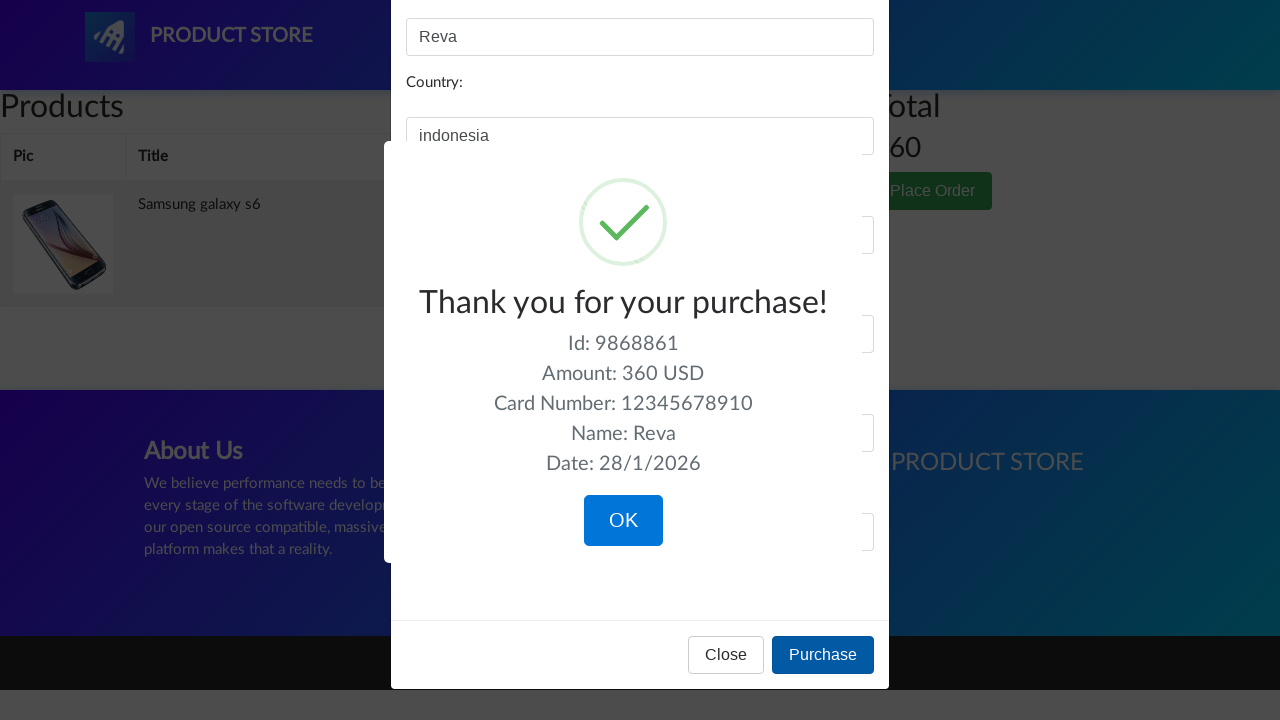

Extracted success message: 'Thank you for your purchase!'
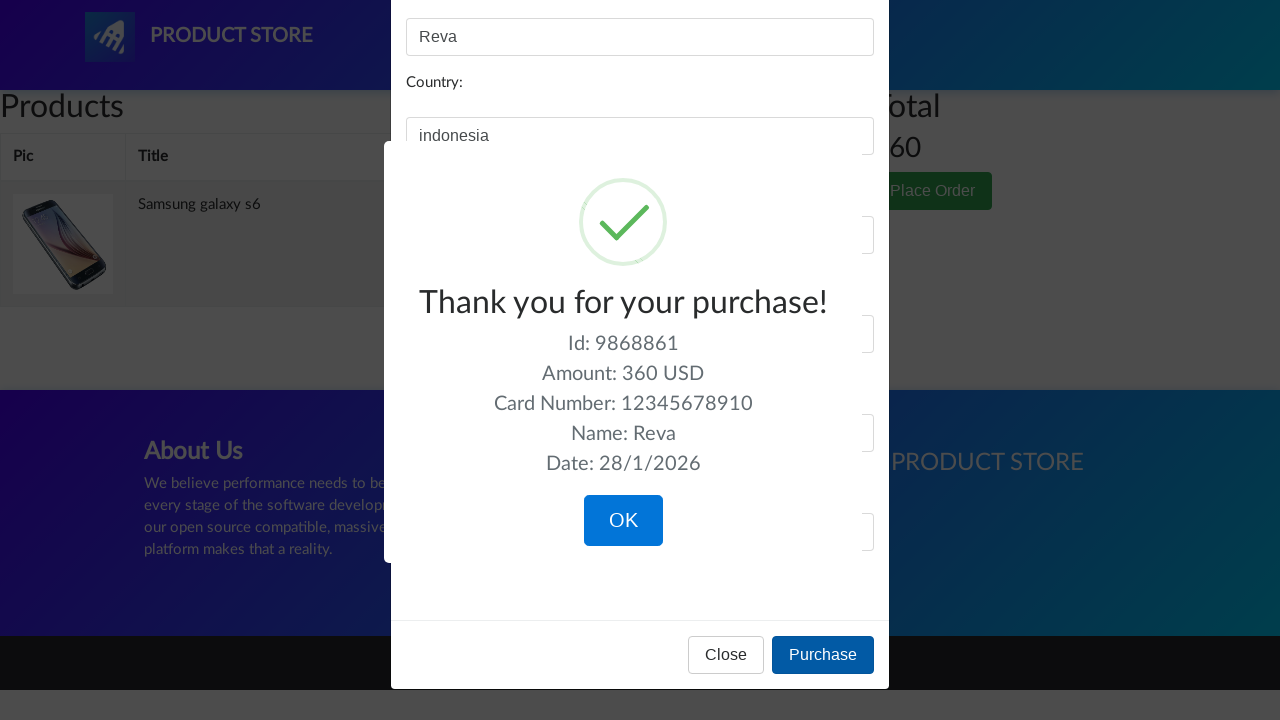

Verified success message matches expected text 'Thank you for your purchase!'
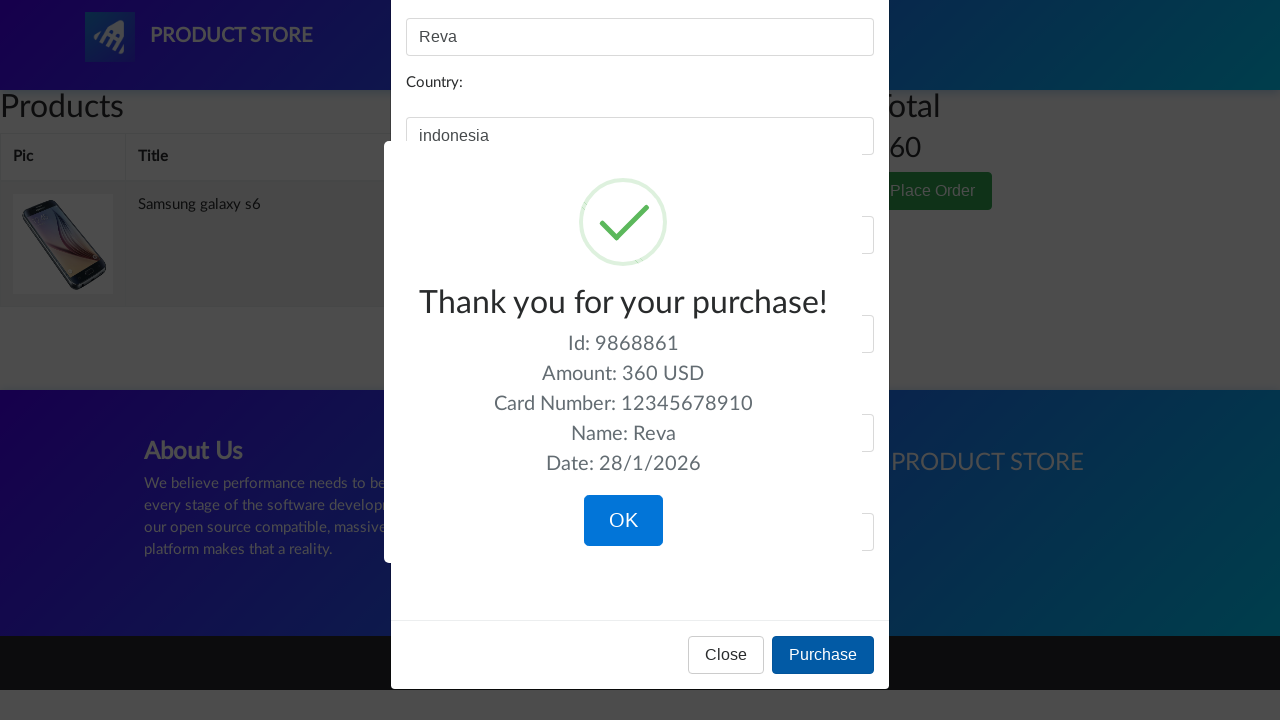

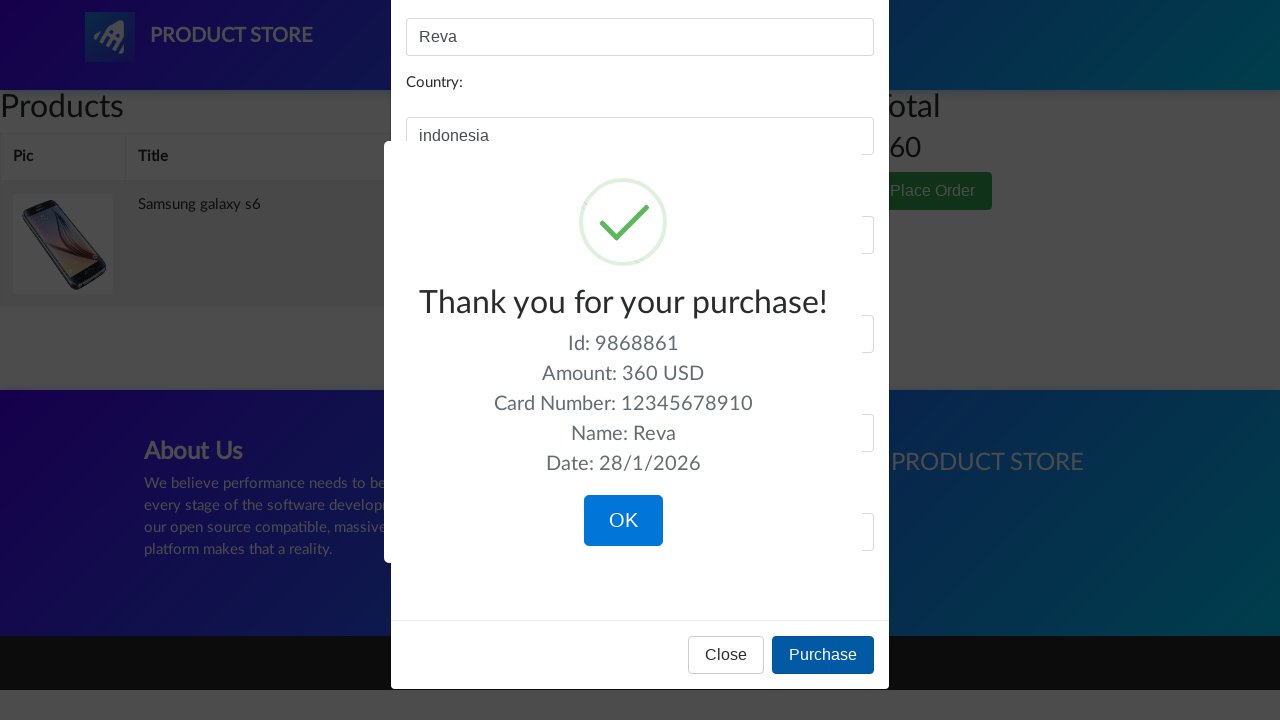